Tests link navigation by clicking a dynamically calculated link text, then fills out a simple form with first name, last name, city, and country fields, and submits it.

Starting URL: http://suninjuly.github.io/find_link_text

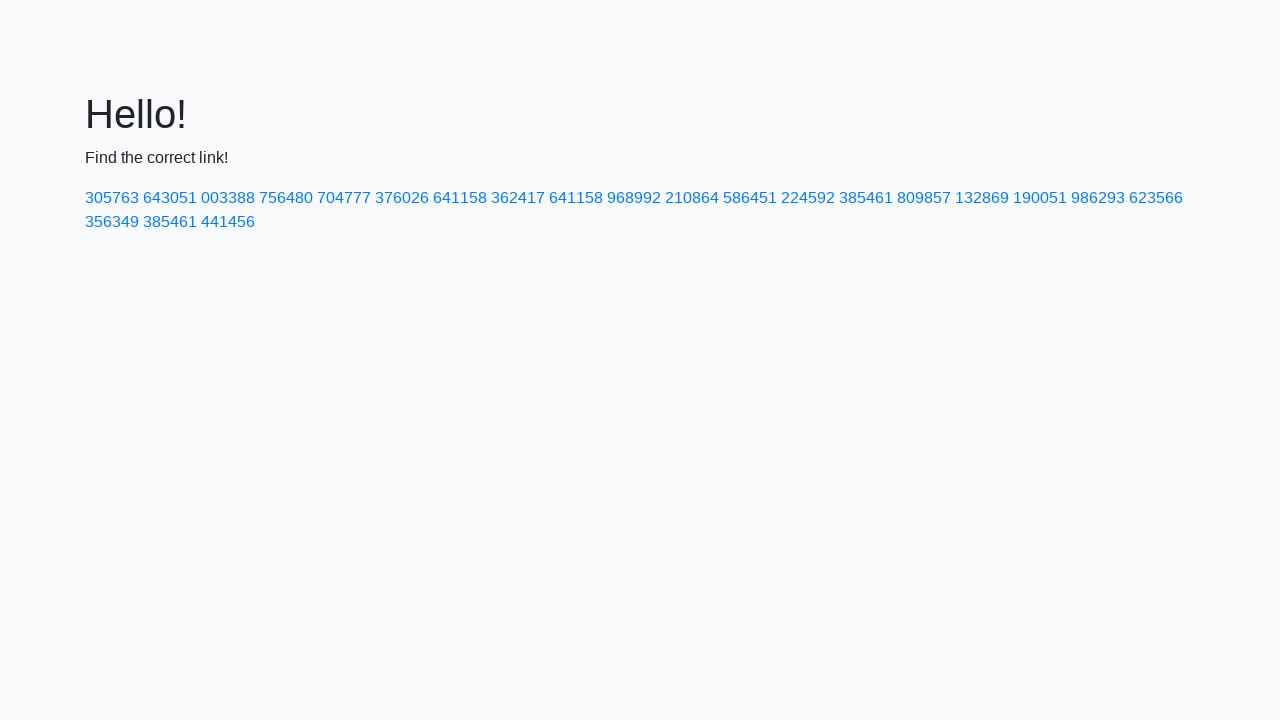

Calculated dynamic link text value: 224592
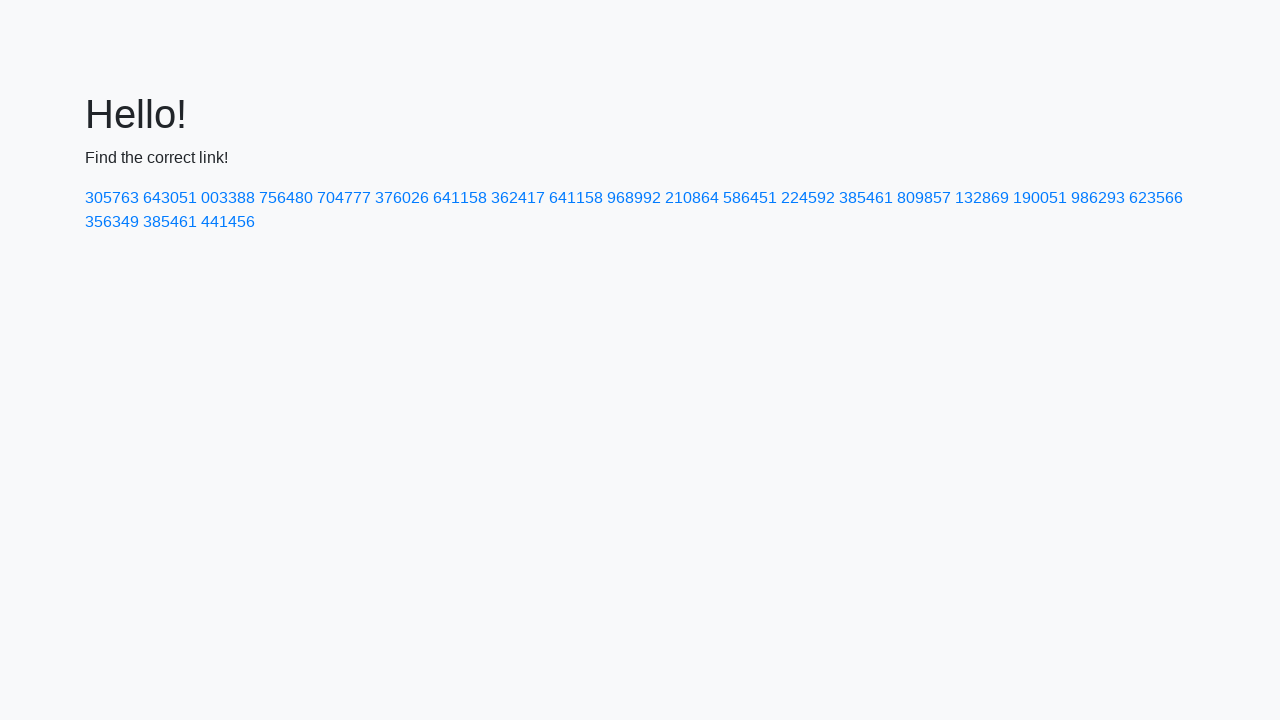

Clicked link with dynamically calculated text at (808, 198) on text=224592
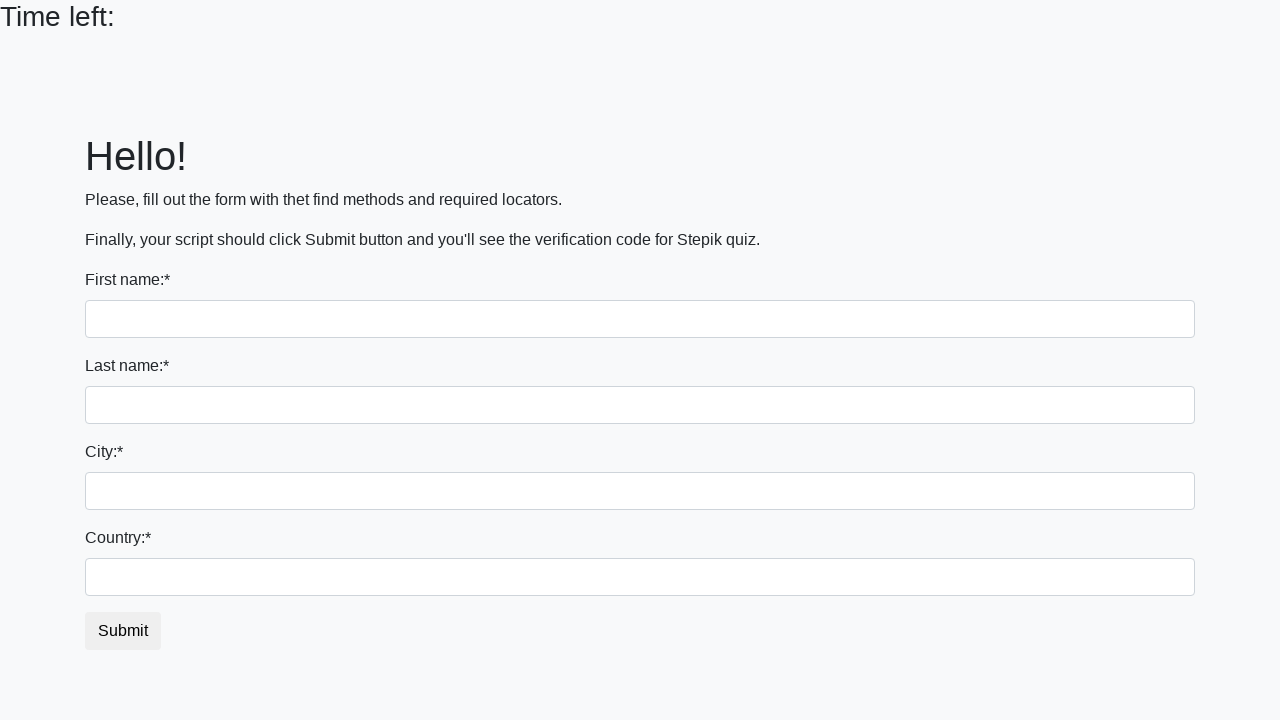

Filled first name field with 'Ivan' on input
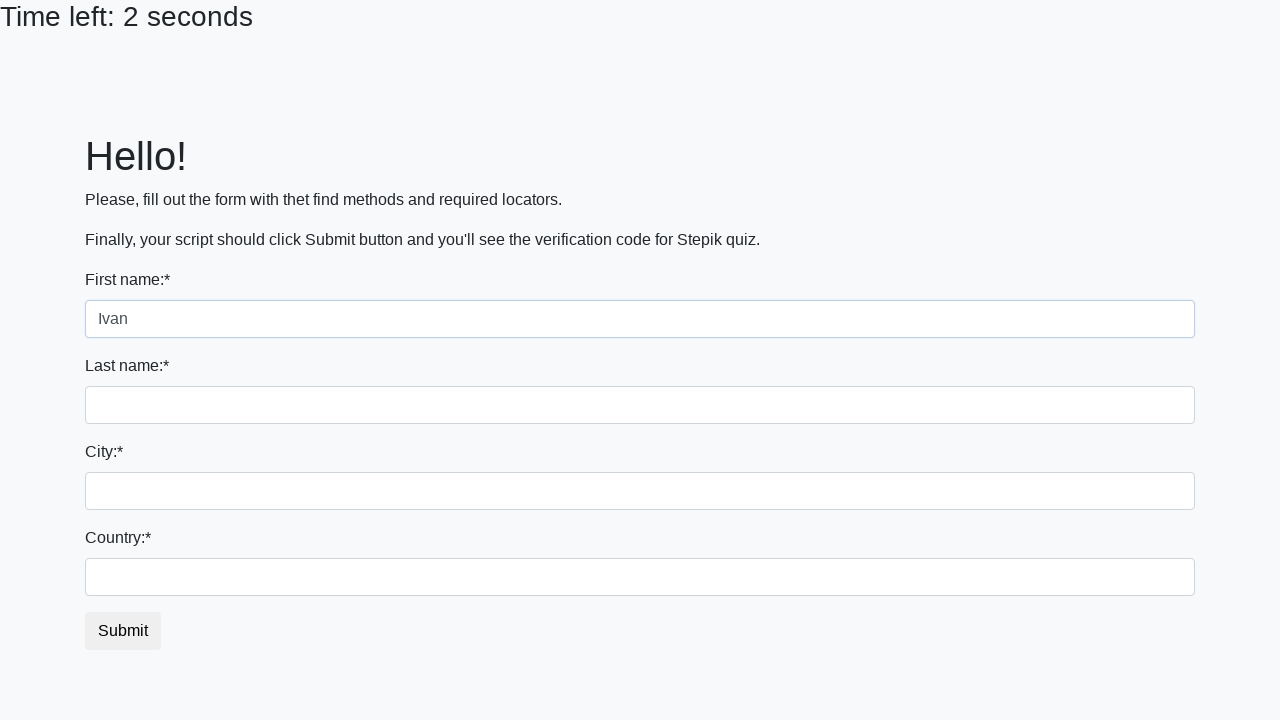

Filled last name field with 'Petrov' on input[name='last_name']
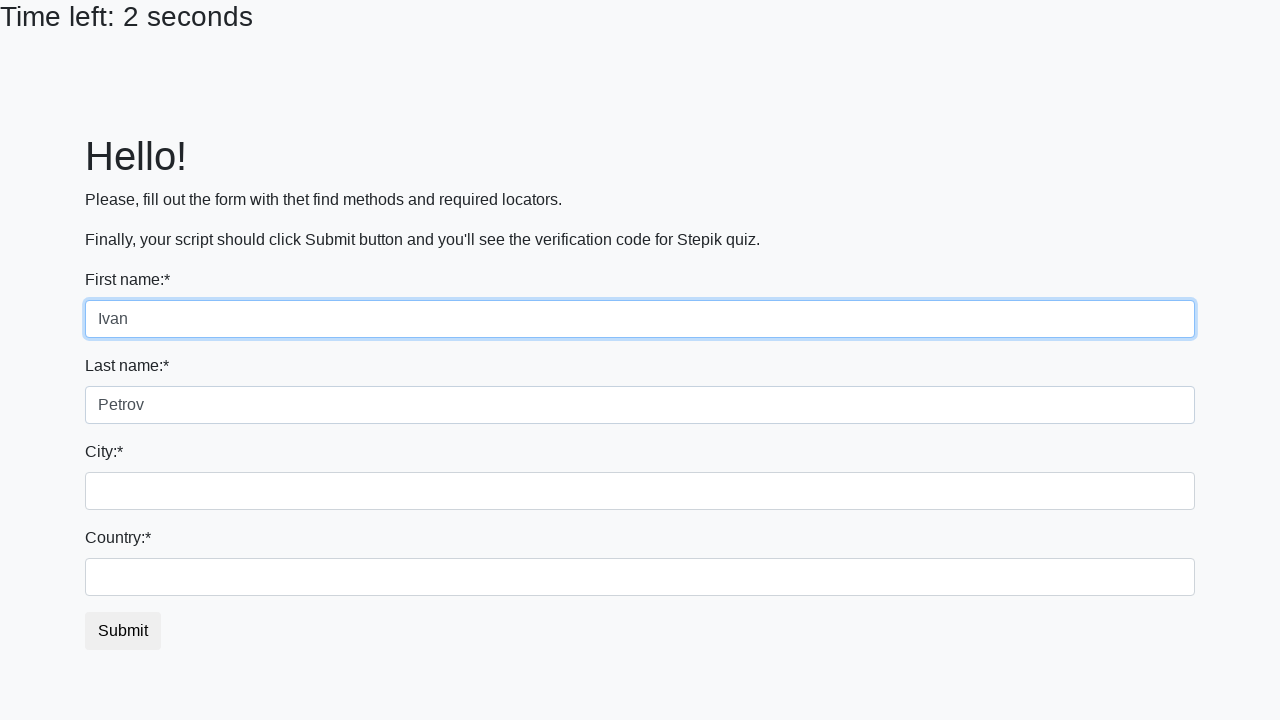

Filled city field with 'Smolensk' on .city
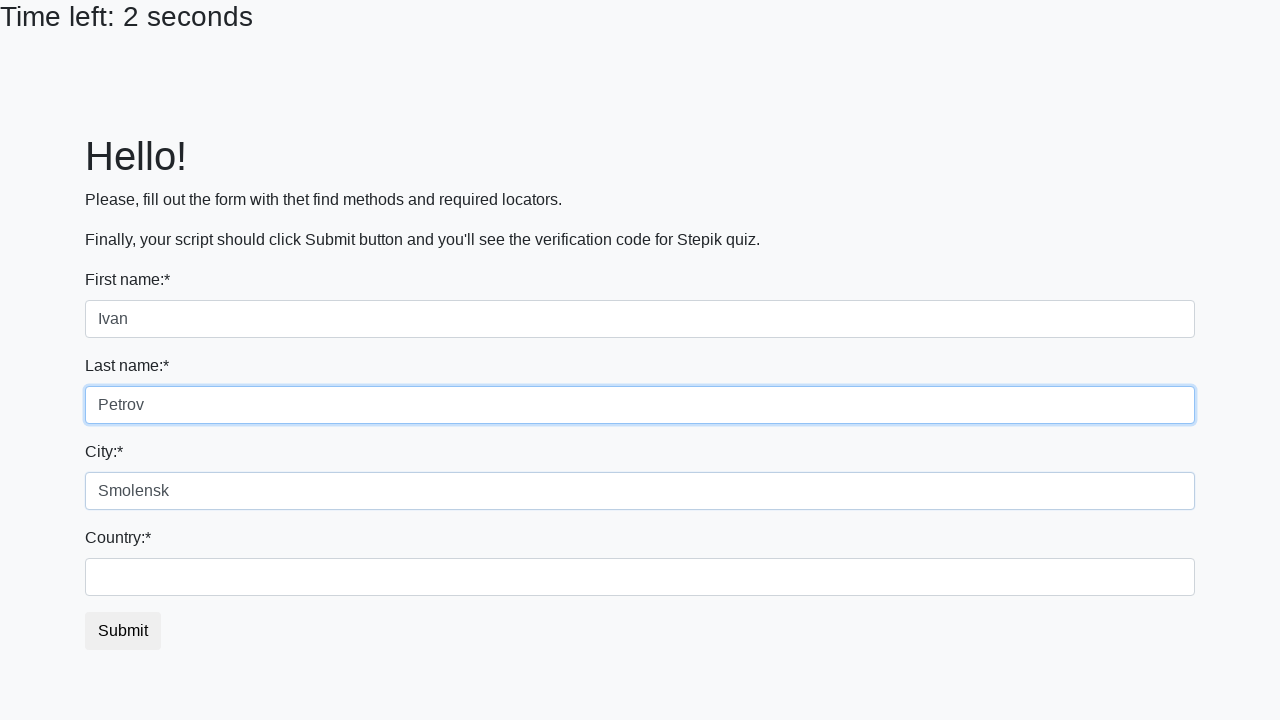

Filled country field with 'Russia' on #country
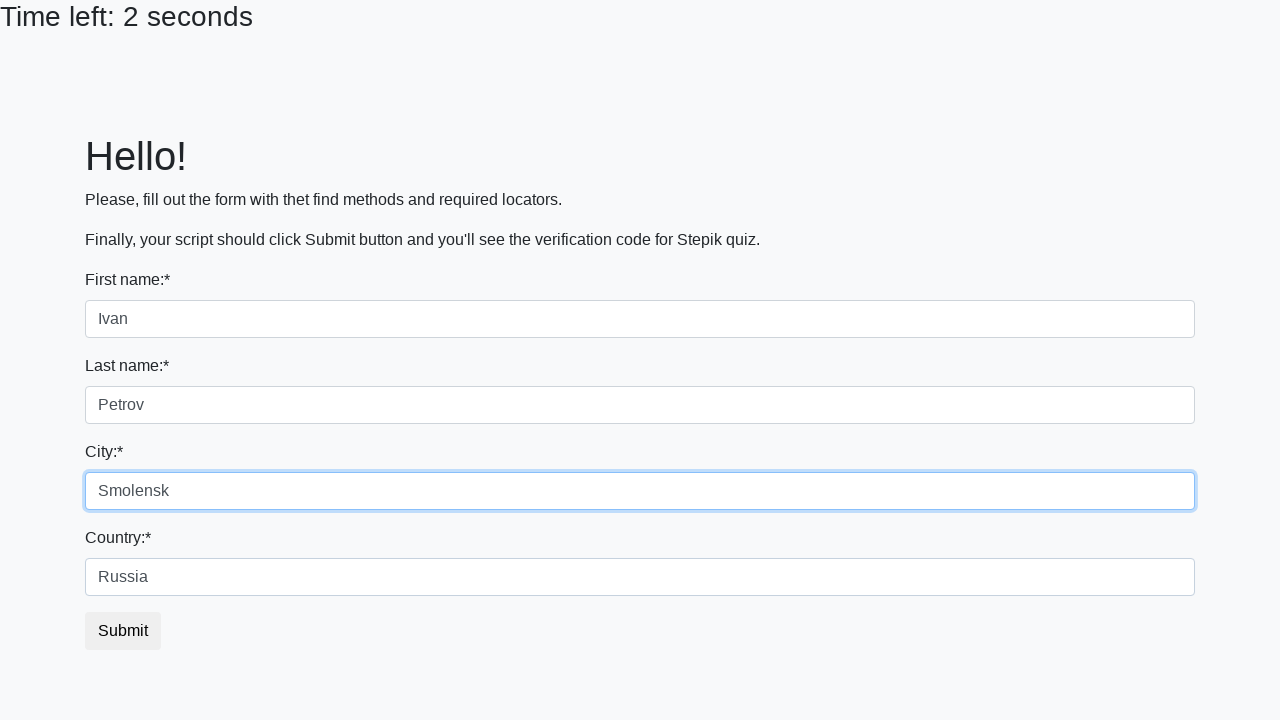

Clicked submit button to submit form at (123, 631) on .btn-default
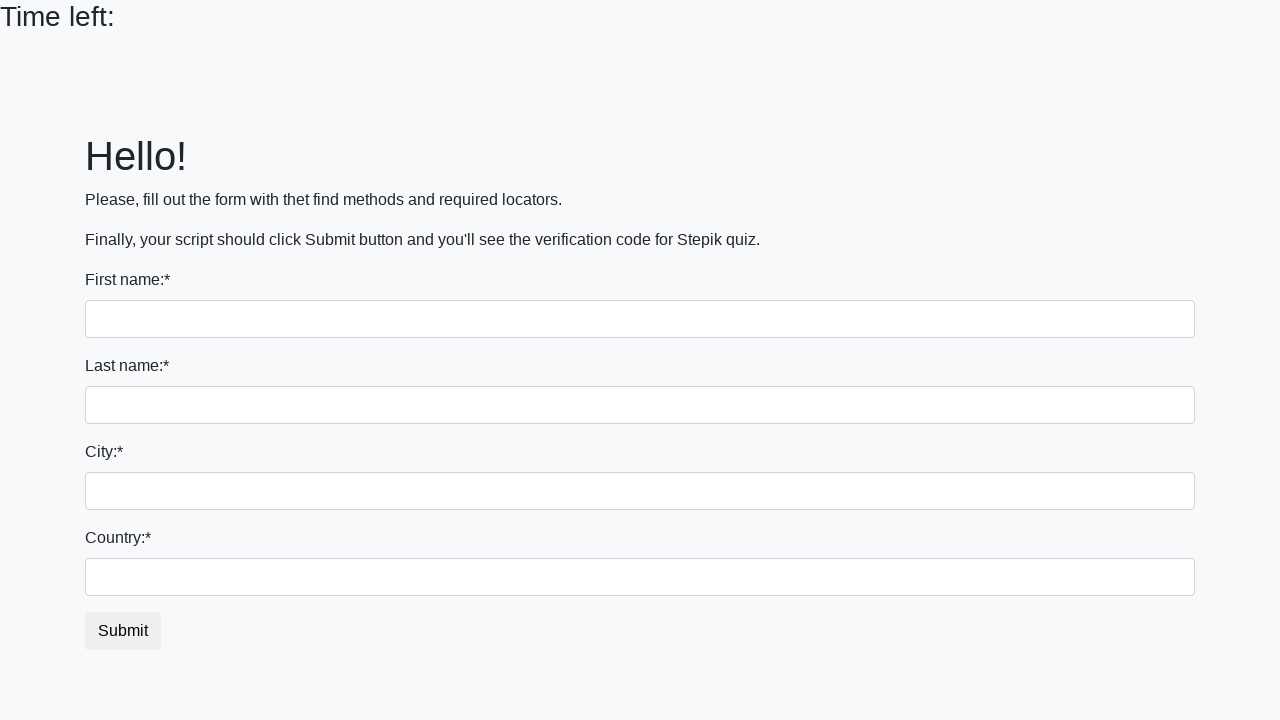

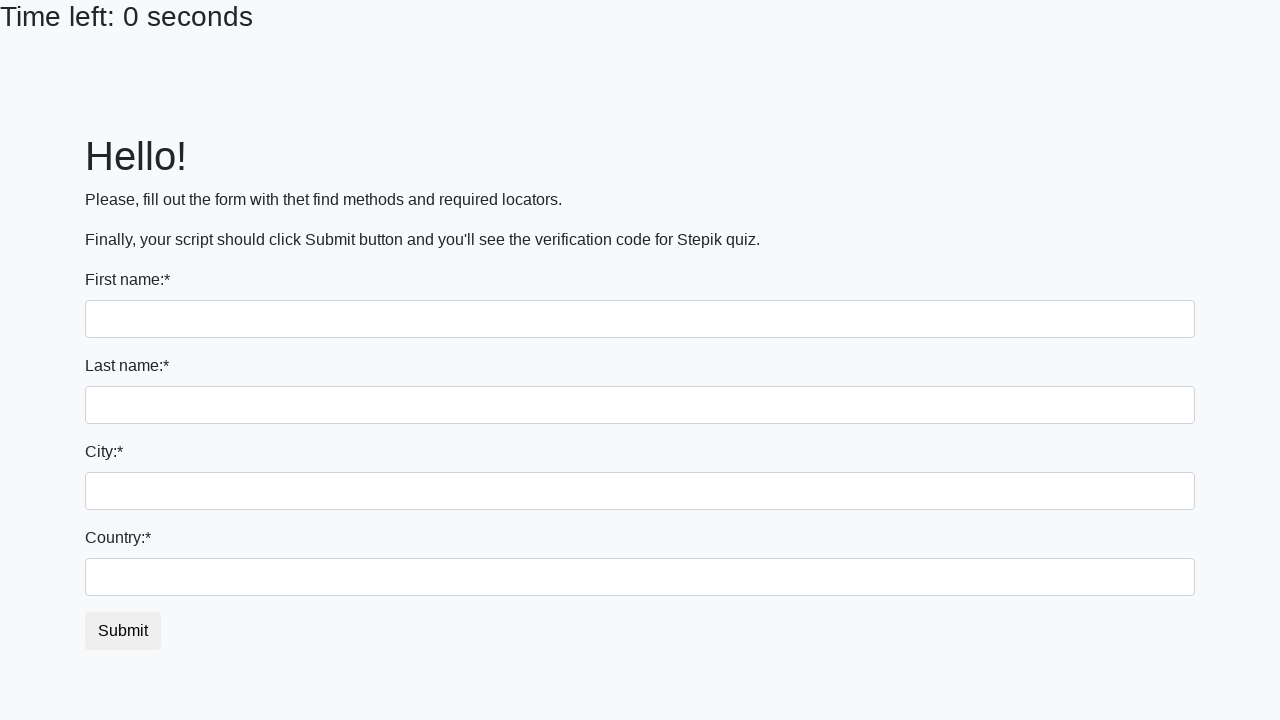